Searches for "pycon" on Python.org website by filling the search field and submitting

Starting URL: http://www.python.org

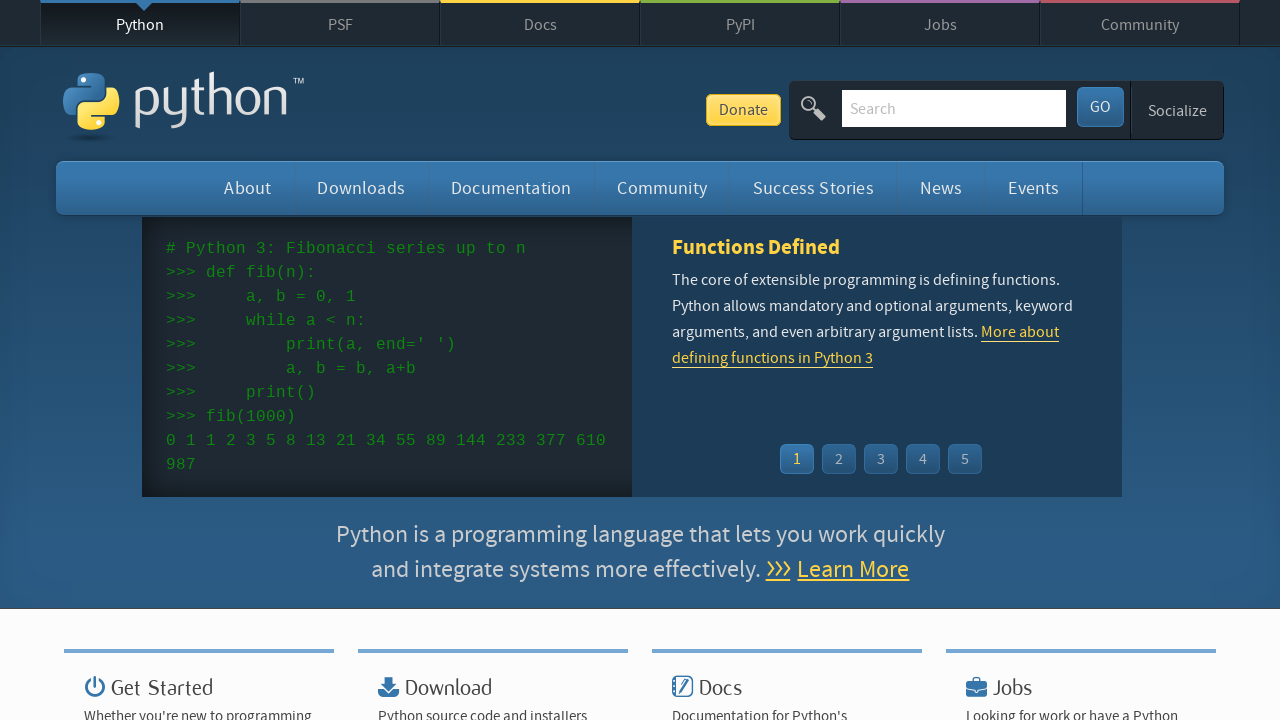

Filled search field with 'pycon' on input[name='q']
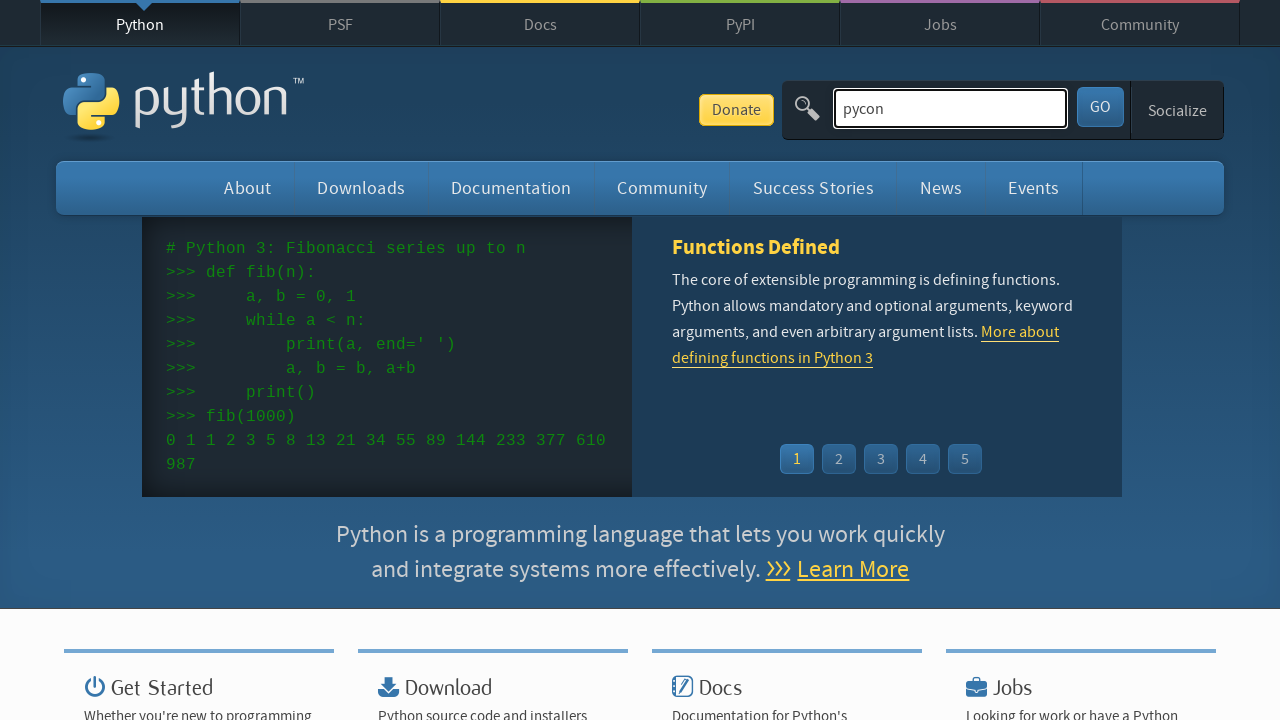

Pressed Enter to submit search on input[name='q']
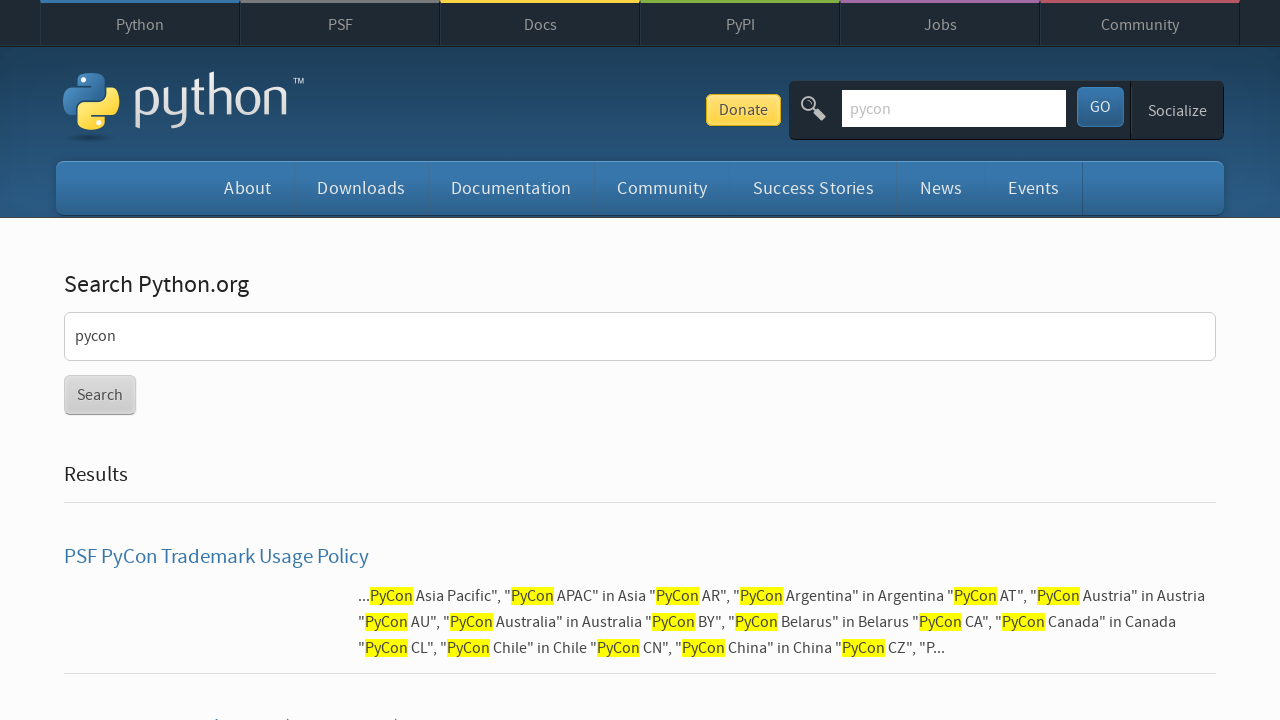

Waited for search results page to load
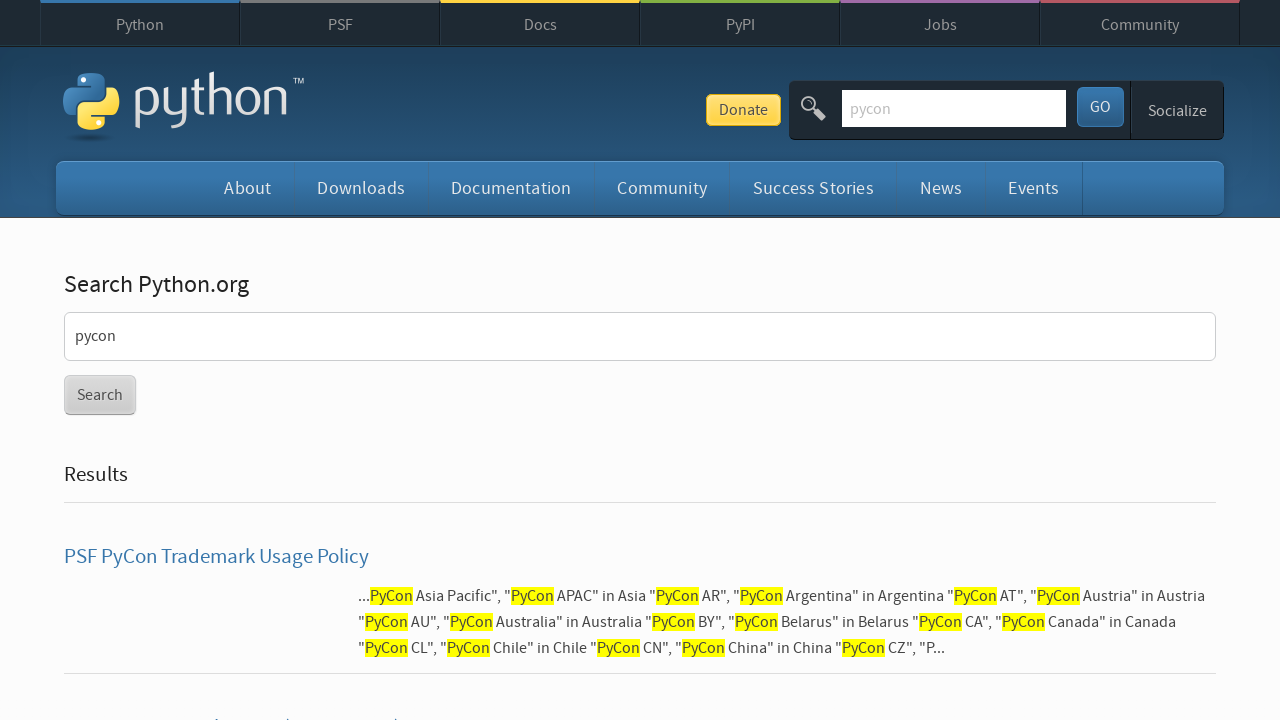

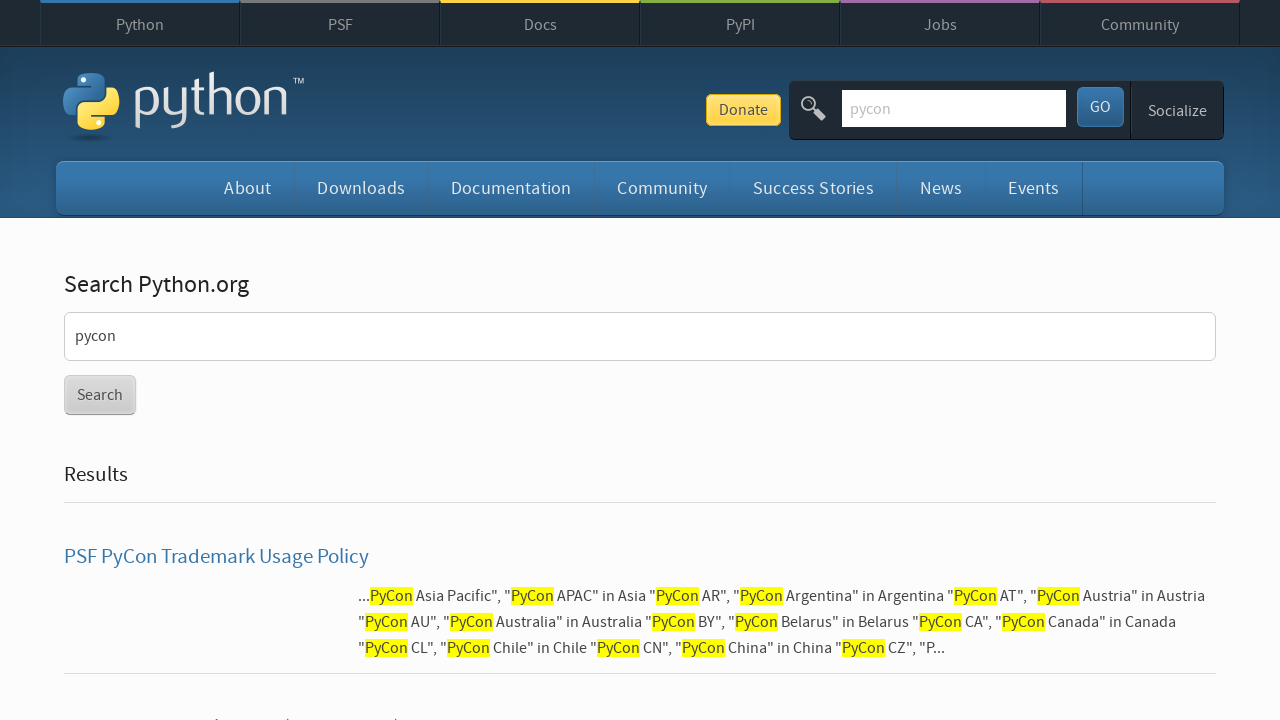